Tests the ParaBank user registration form by filling in personal information fields including first name, last name, address, city, state, username, and password.

Starting URL: https://parabank.parasoft.com/parabank/register.htm

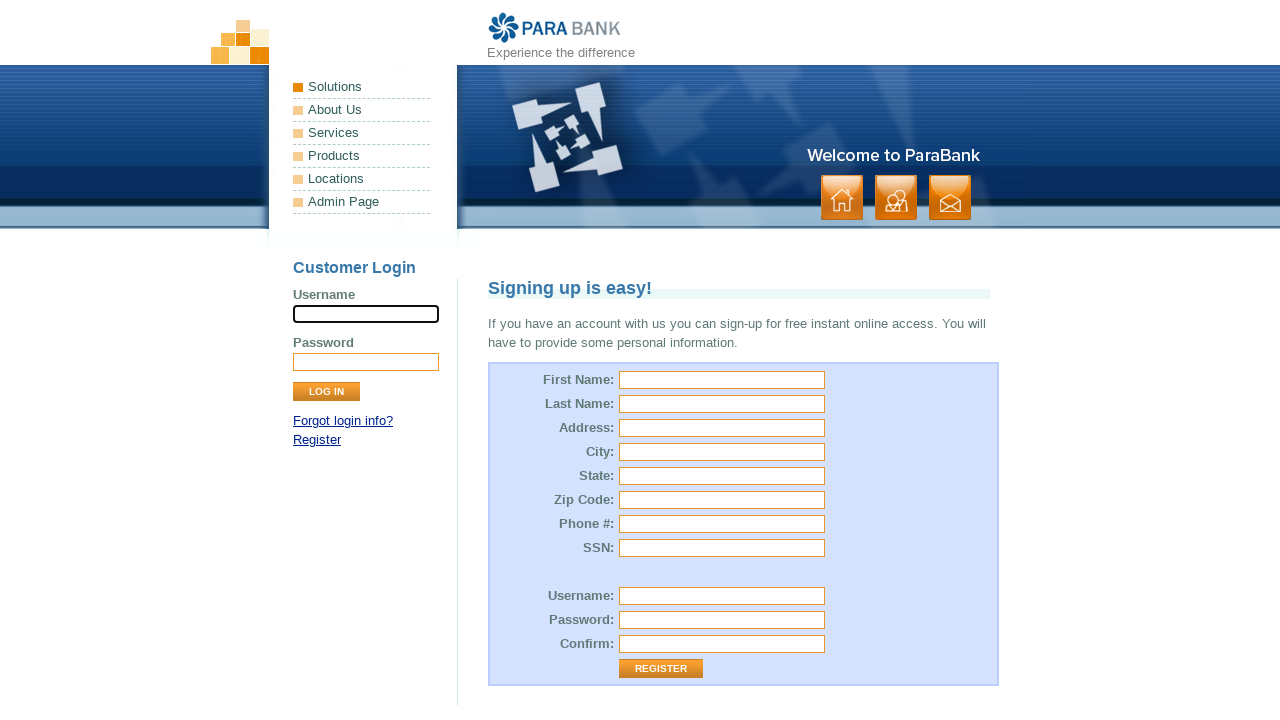

Filled first name field with 'Marcus' on #customer\.firstName
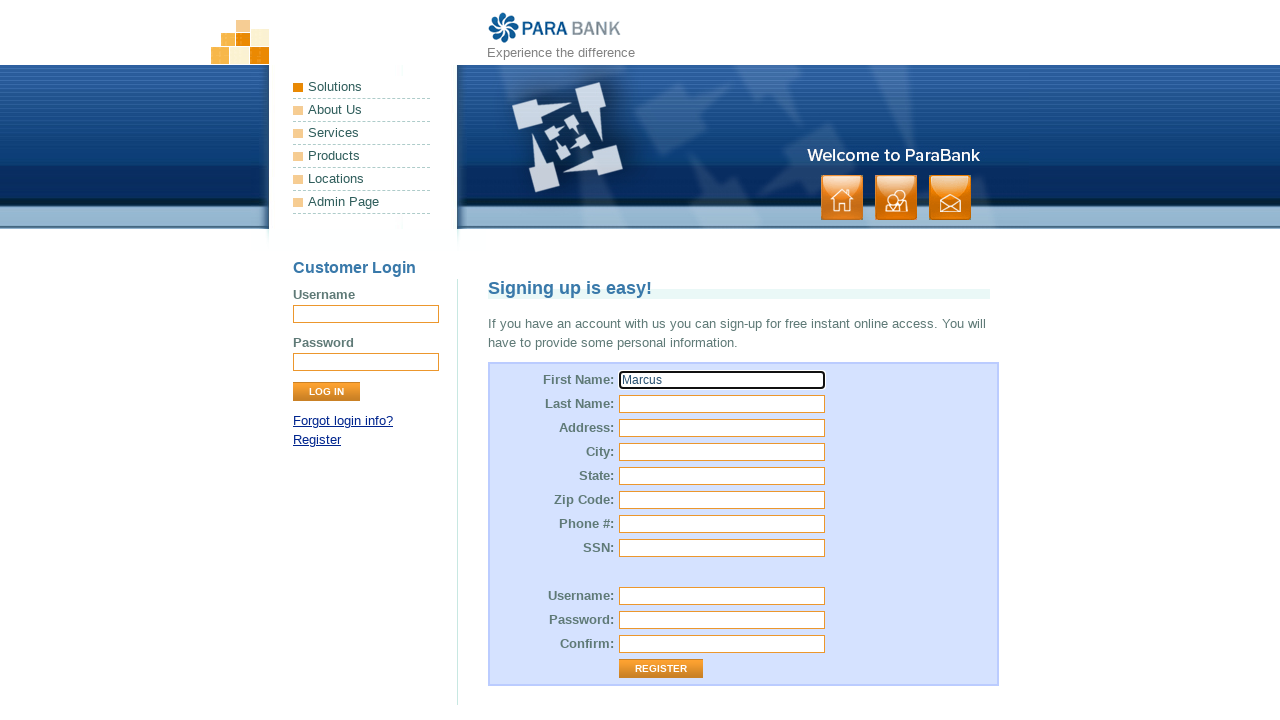

Filled last name field with 'Thompson' on input[name='customer.lastName']
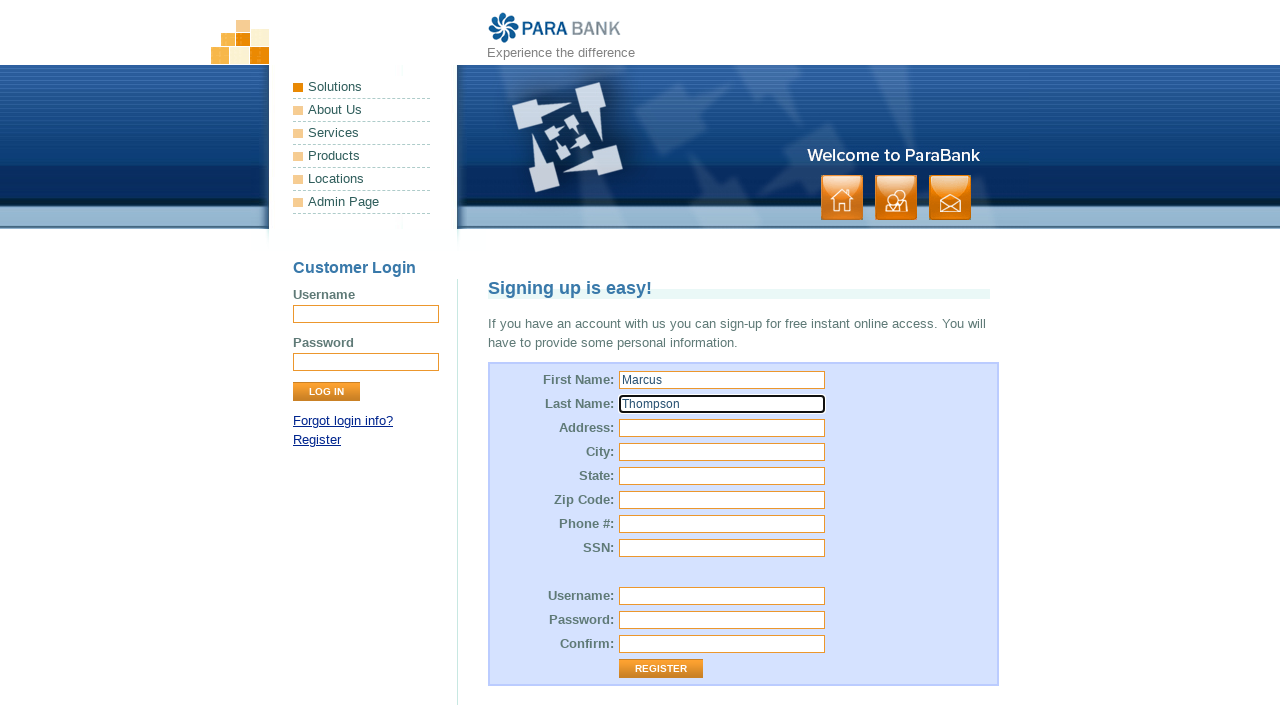

Filled street address field with '456 Oak Avenue' on #customer\.address\.street
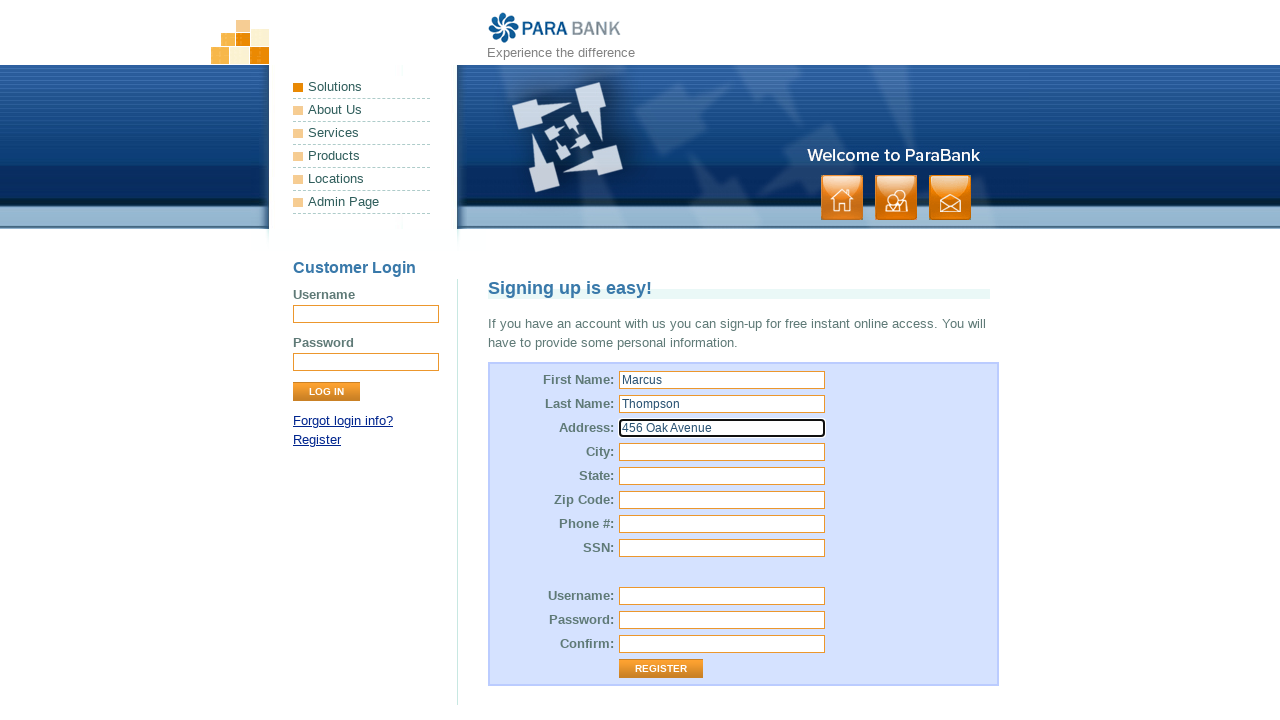

Filled city field with 'Newark' on #customer\.address\.city
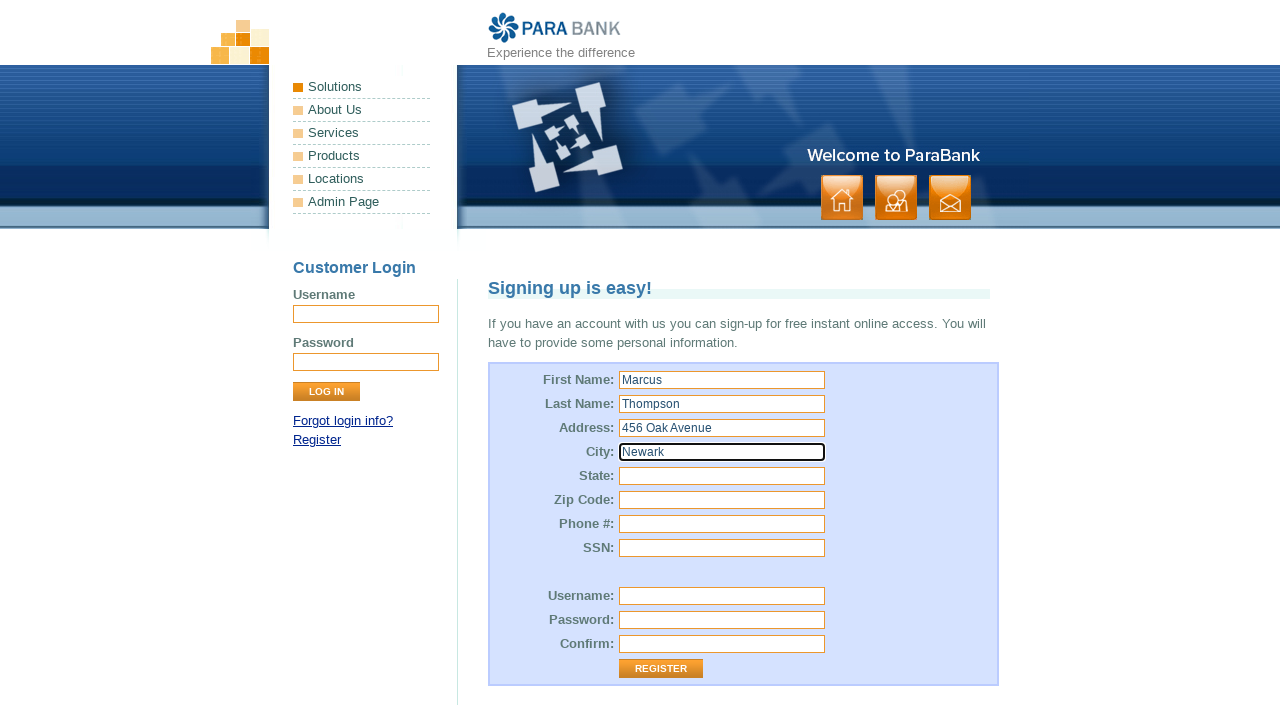

Filled state field with 'NJ' on #customer\.address\.state
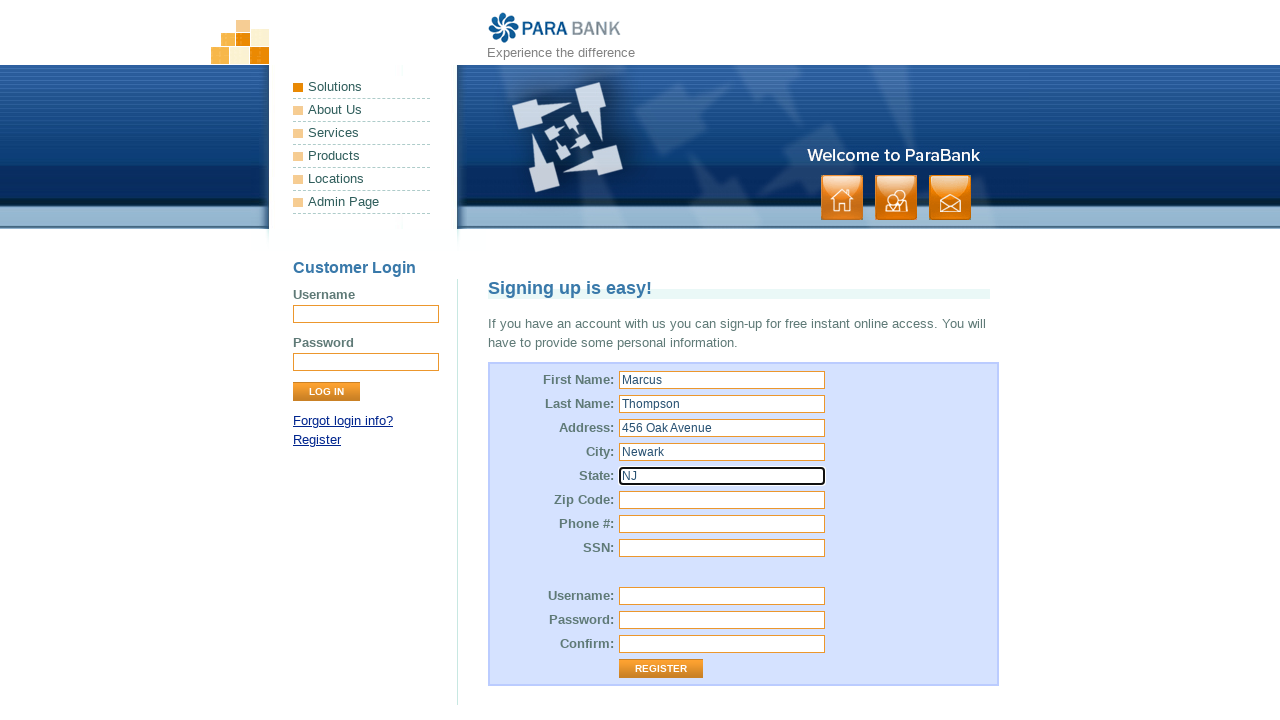

Filled username field with 'marcus_t2024' on #customer\.username
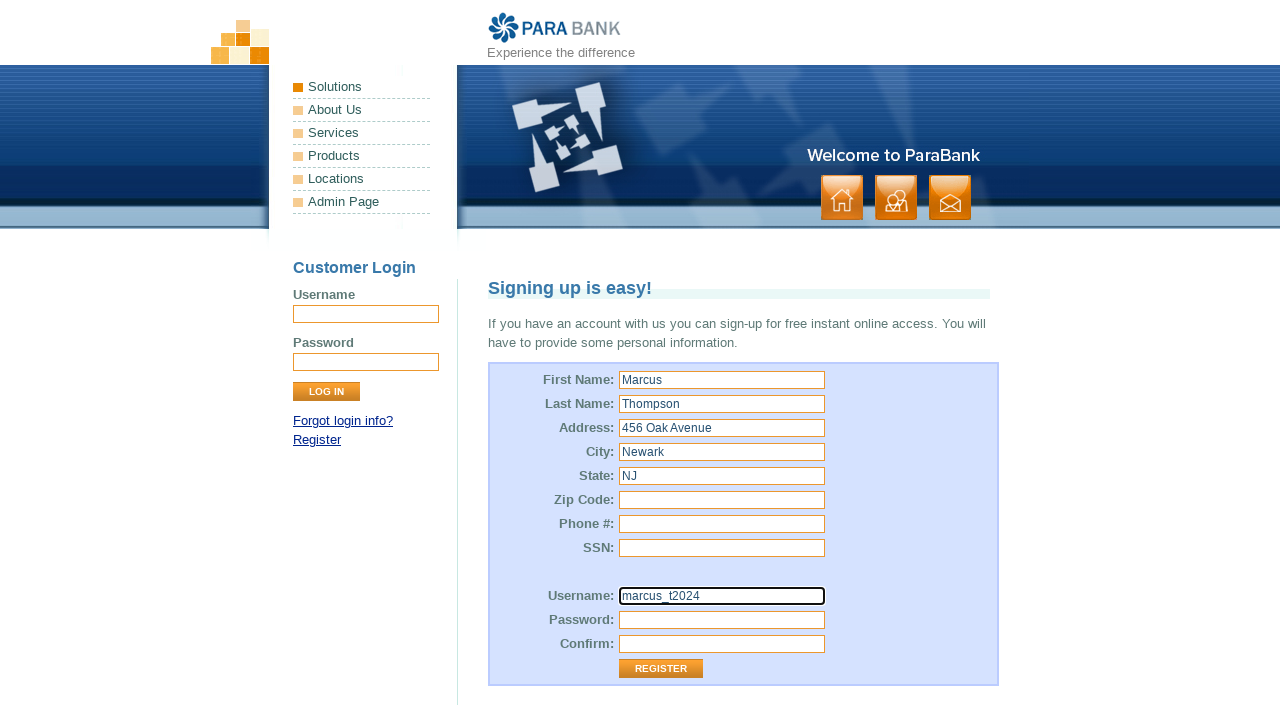

Filled password field with 'SecurePass789' on #customer\.password
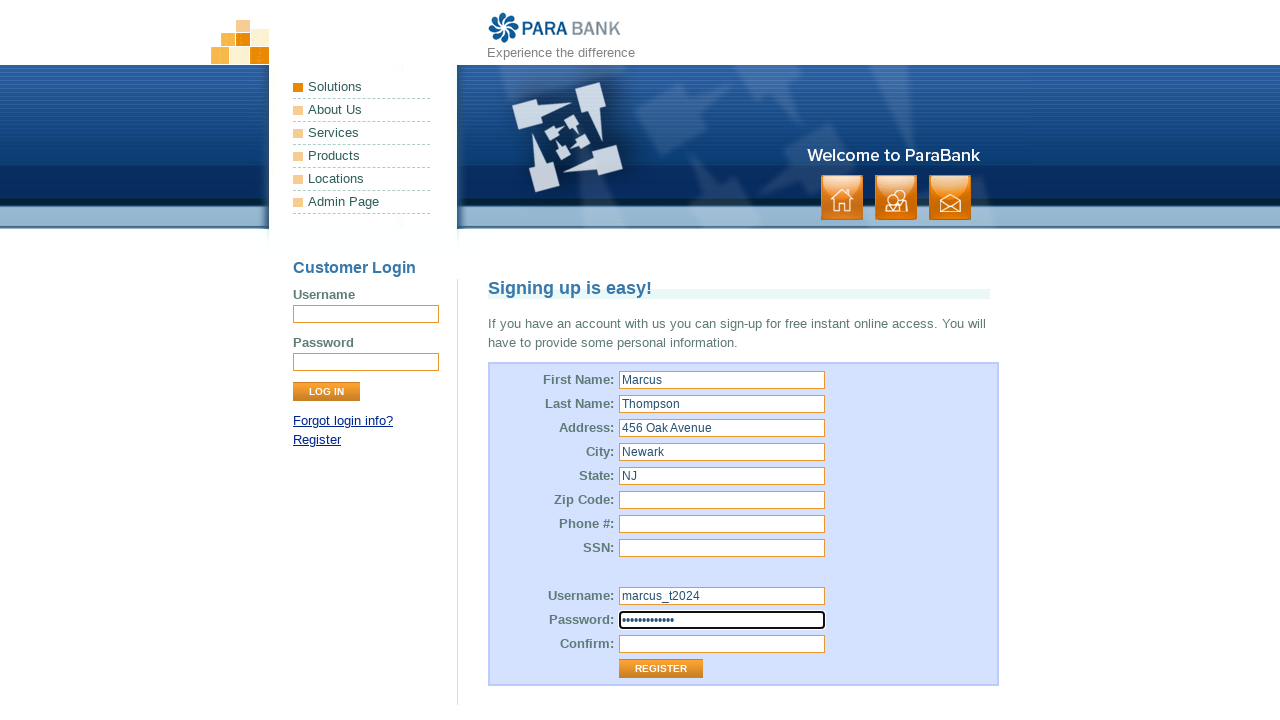

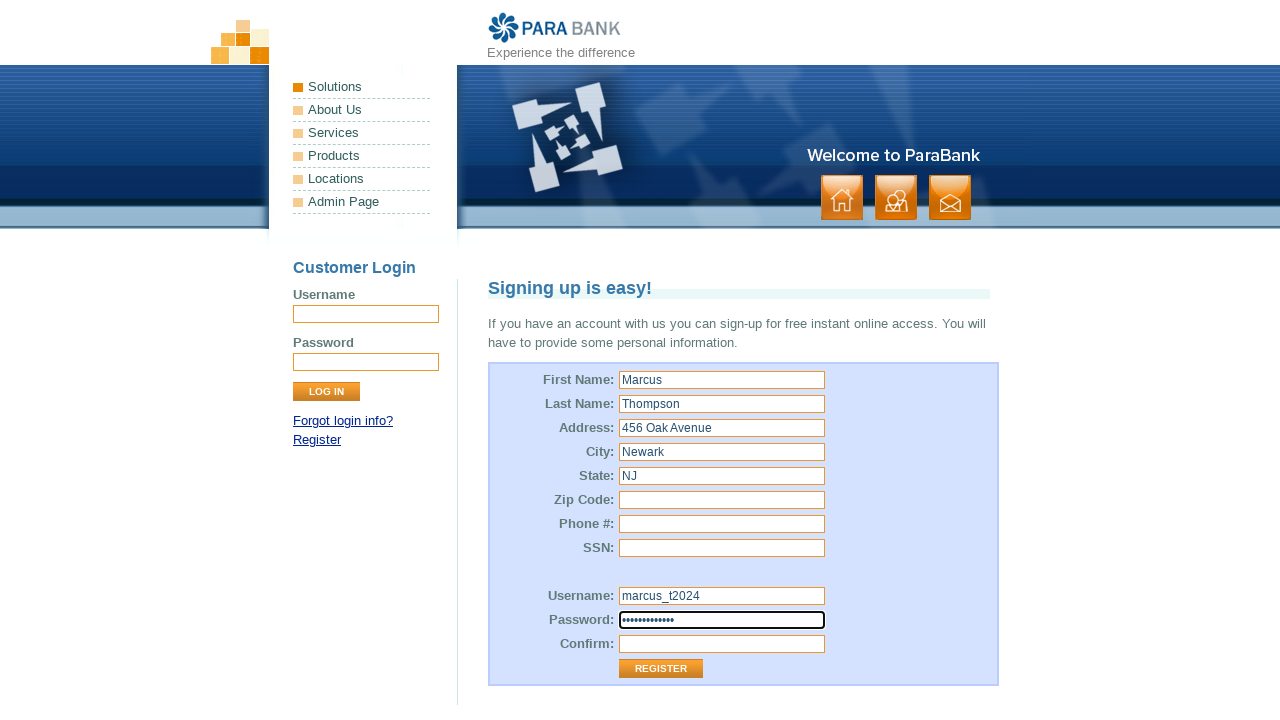